Tests radio button selection by clicking a radio button with a specific ID on a test page

Starting URL: http://test.rubywatir.com/radios.php

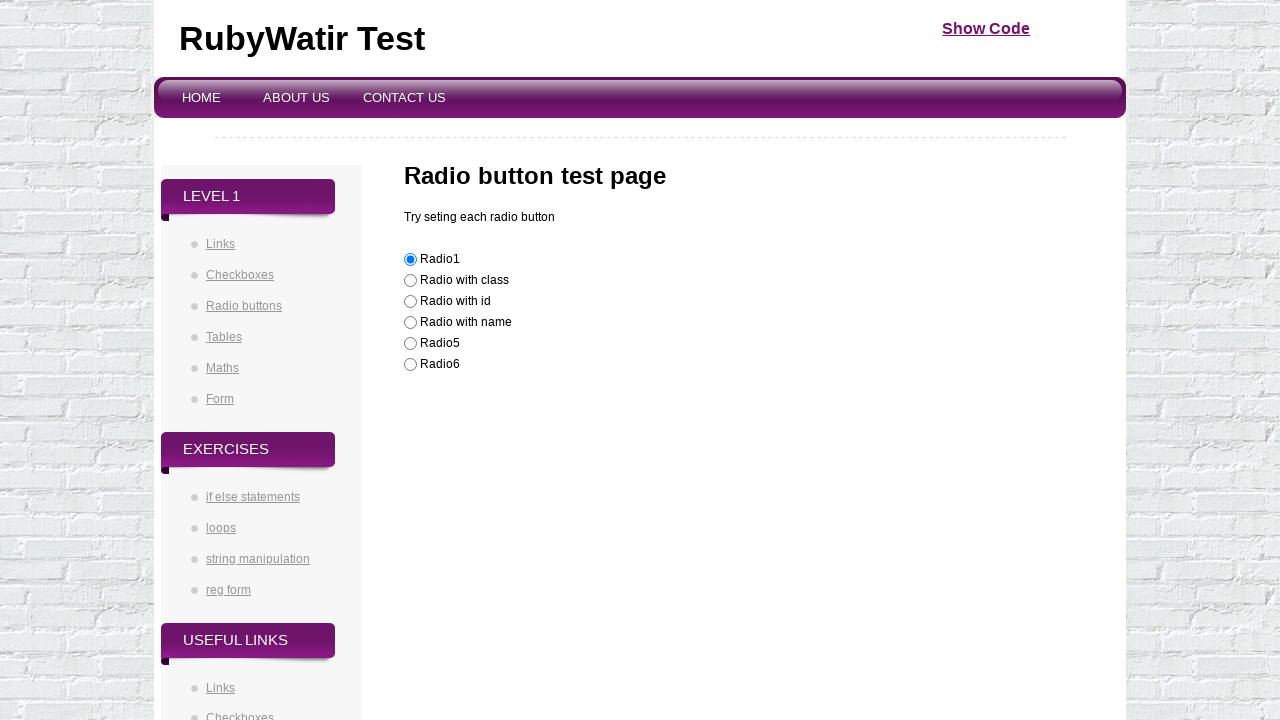

Navigated to radio button test page
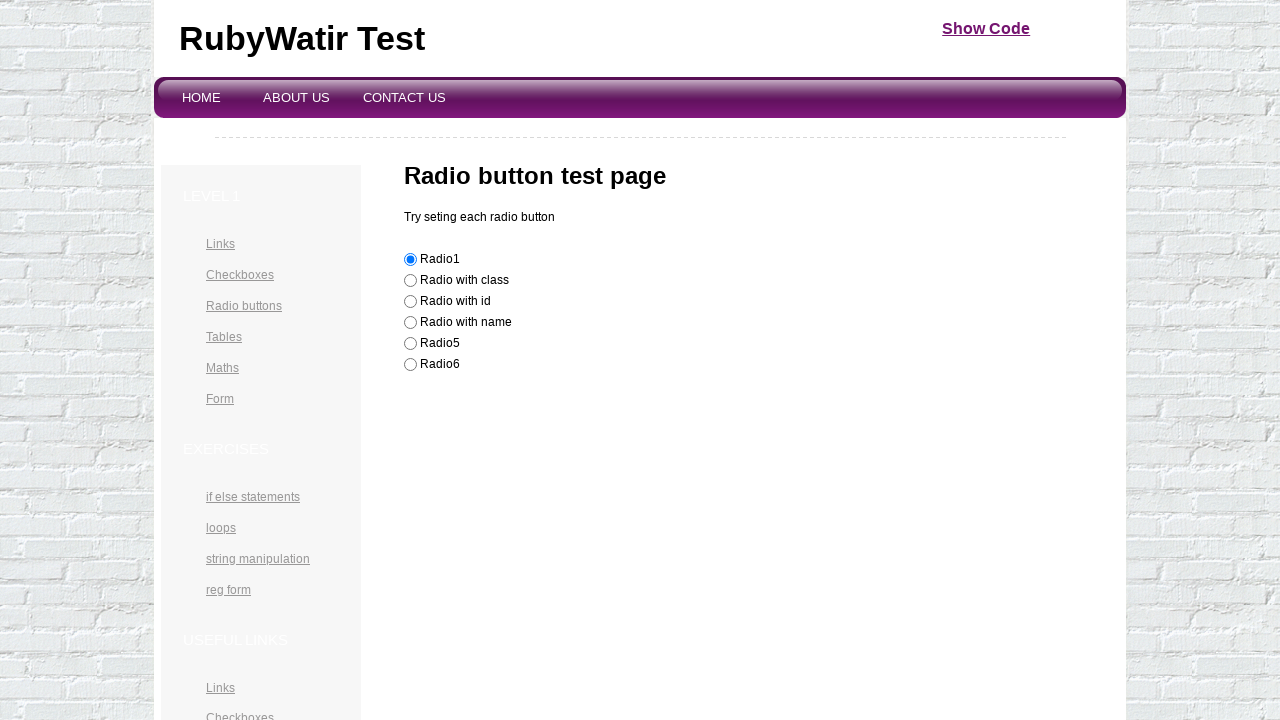

Clicked radio button with ID 'radioId' at (410, 302) on #radioId
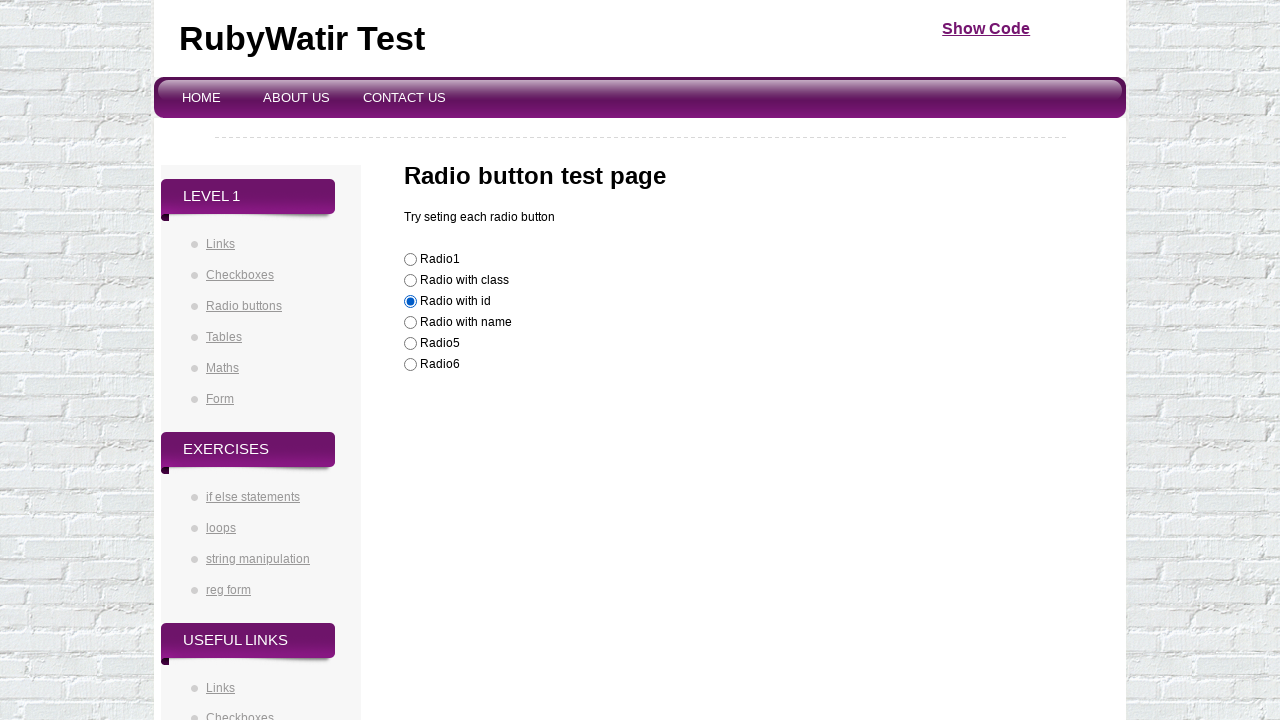

Printed confirmation message
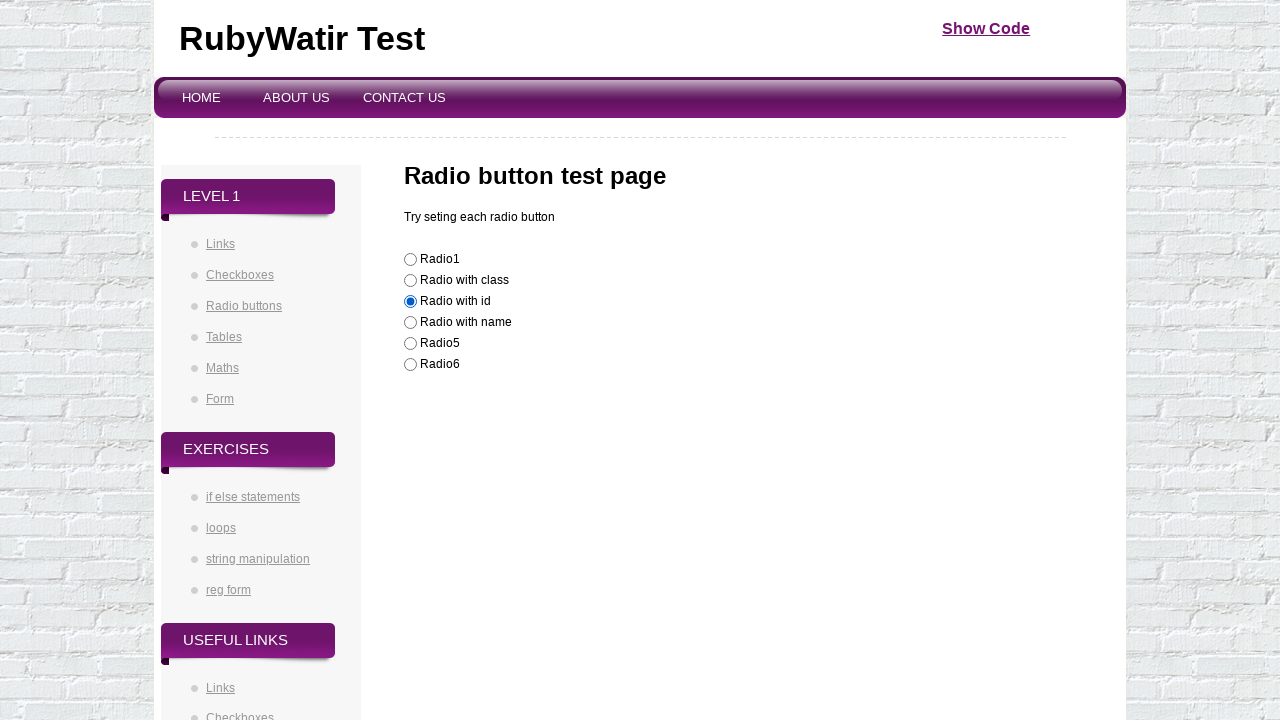

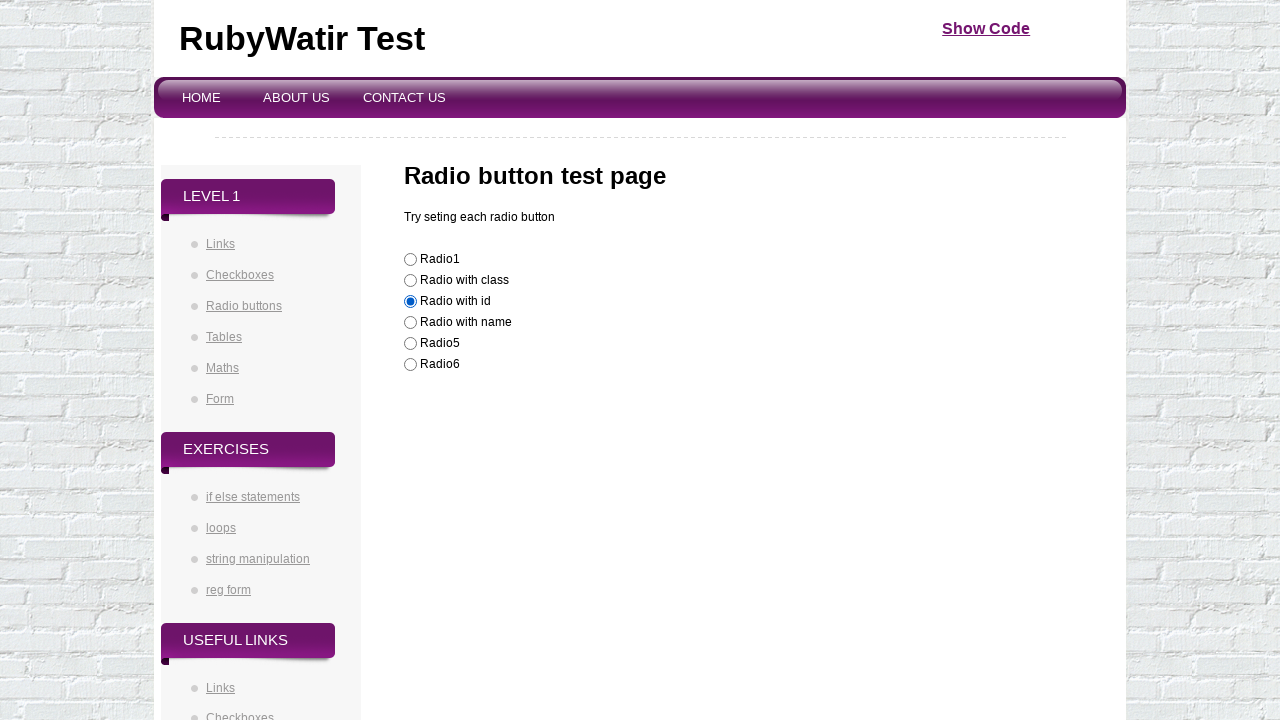